Tests registration form submission on an alternative registration page, expecting potential failure due to missing elements

Starting URL: http://suninjuly.github.io/registration2.html

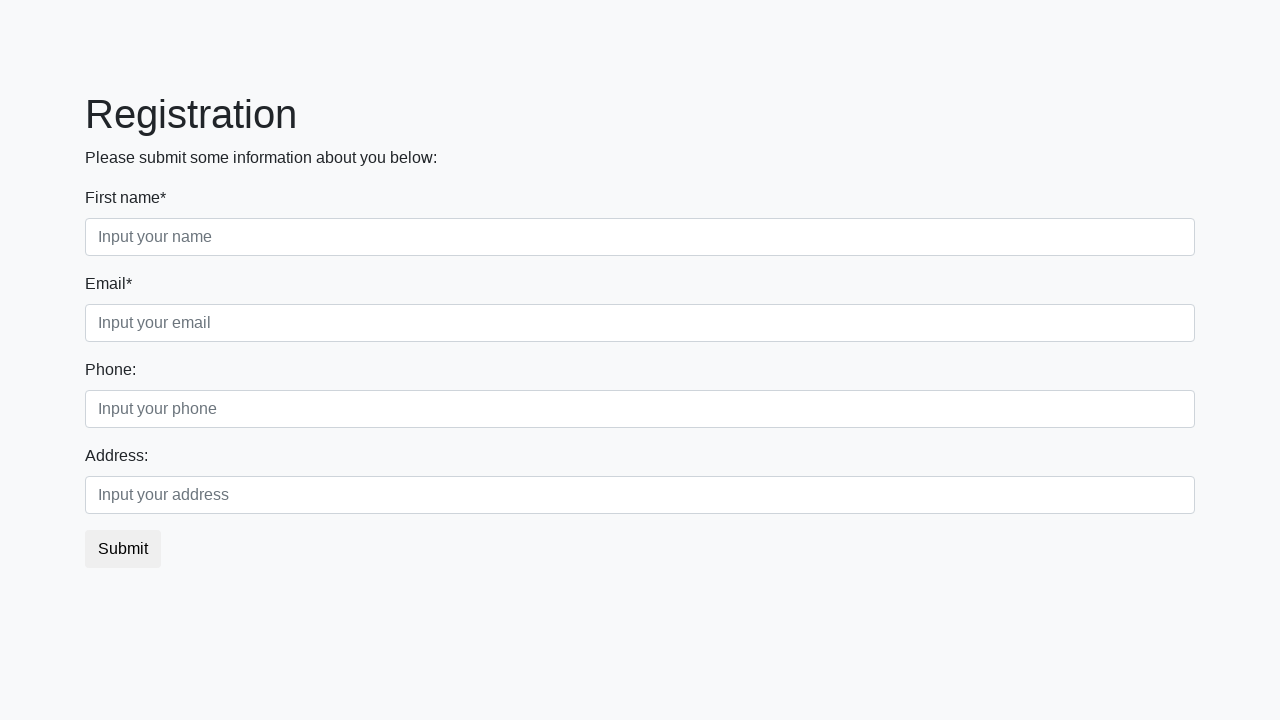

Attempted to fill first name field with 'Влад' on div.first_block input.form-control.first
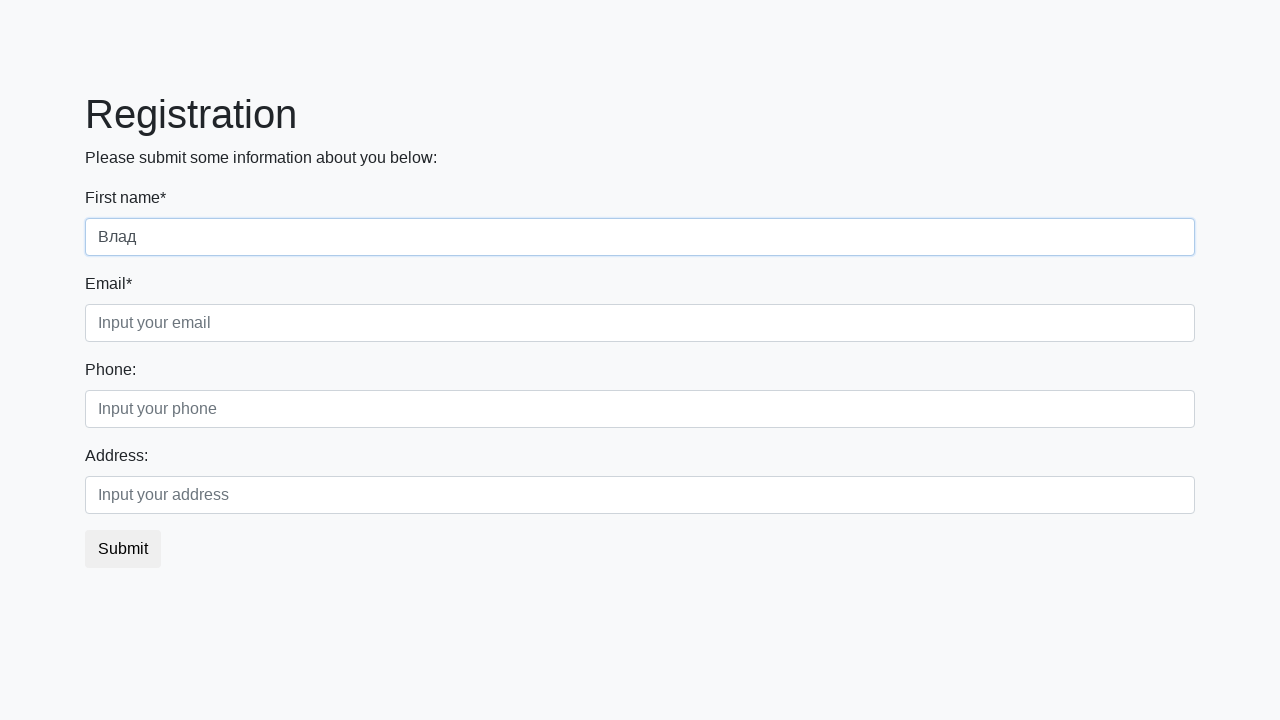

Last name field not found or failed to fill on div.first_block input.form-control.second
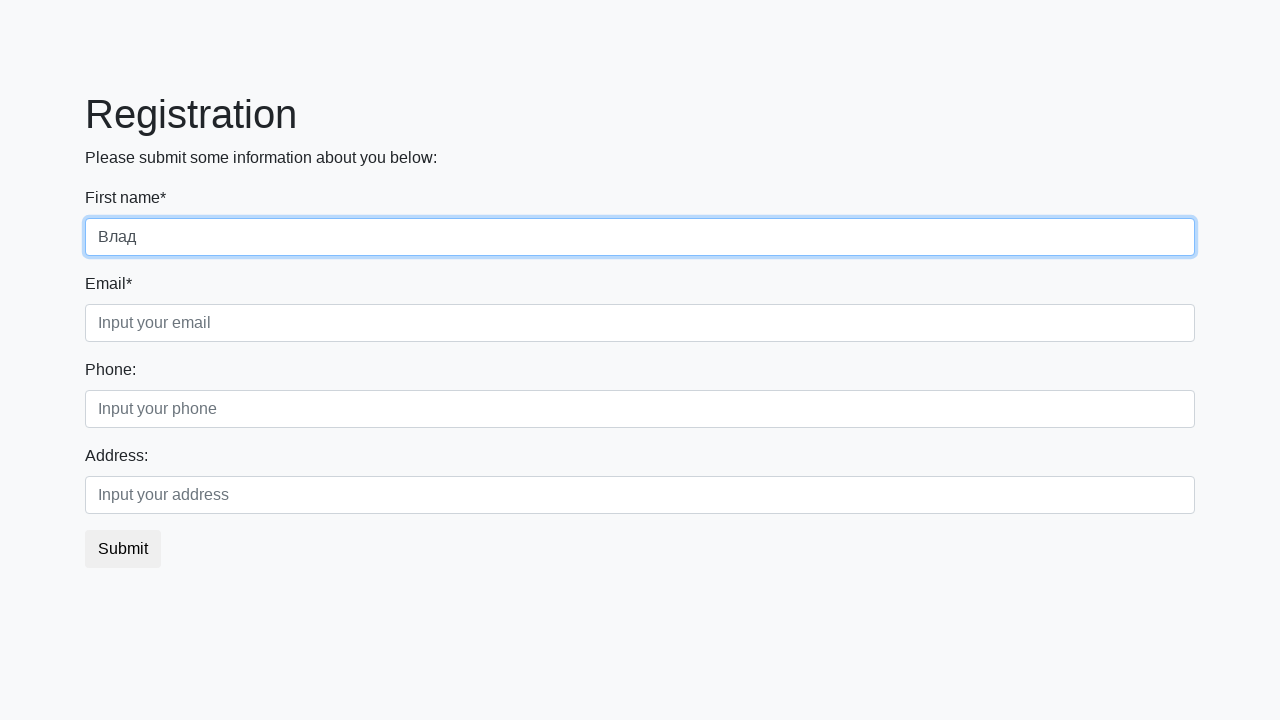

Attempted to fill email field with 'test@example.com' on div.first_block input.form-control.third
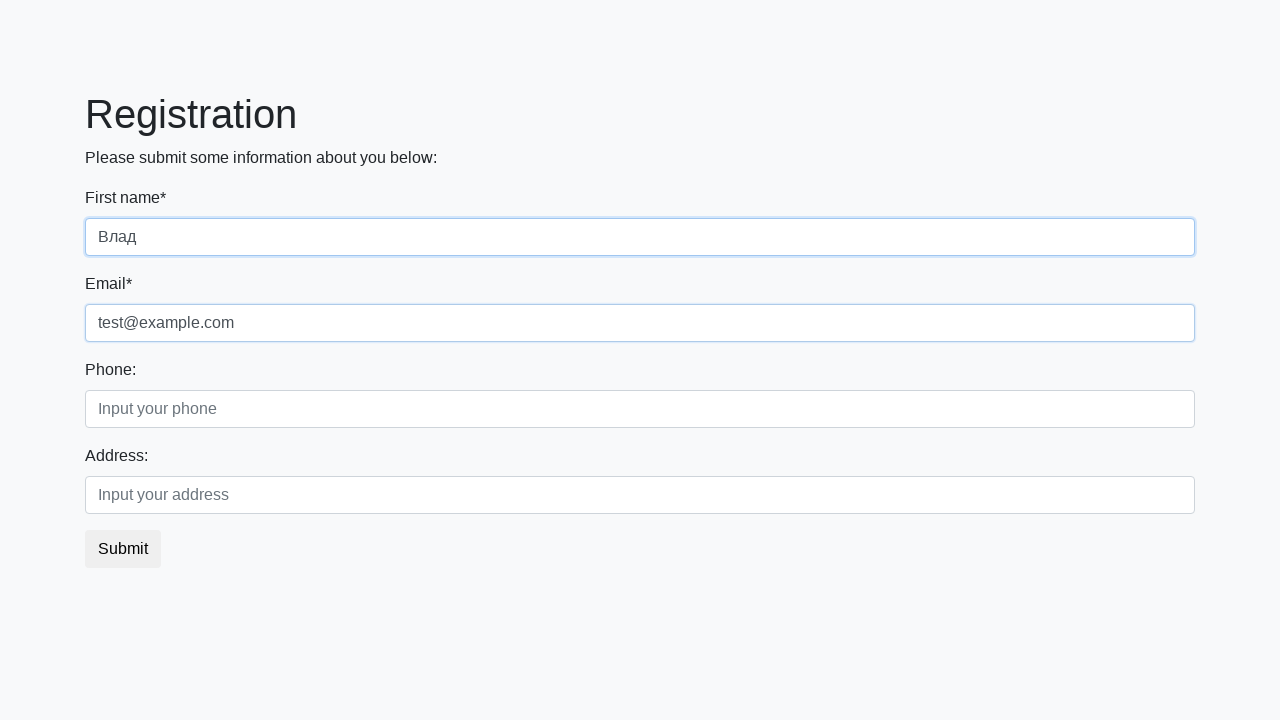

Clicked submit button on registration form at (123, 549) on button.btn
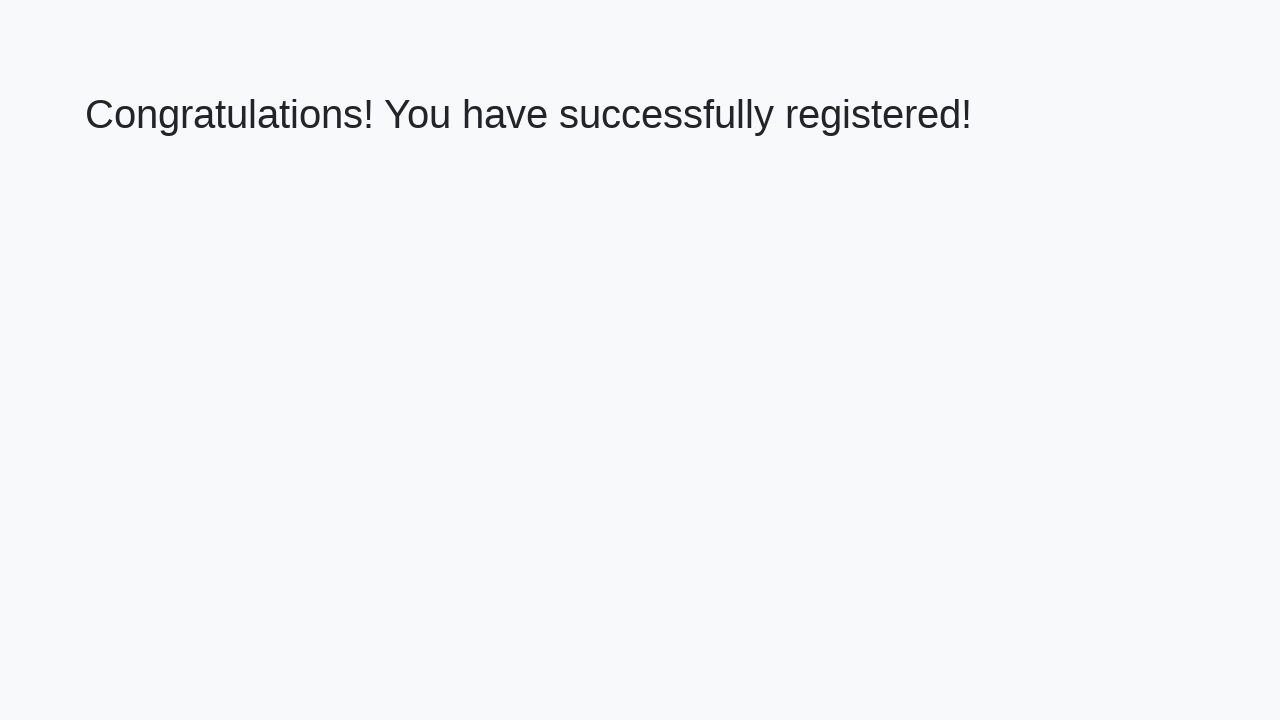

Success message (h1) appeared after form submission
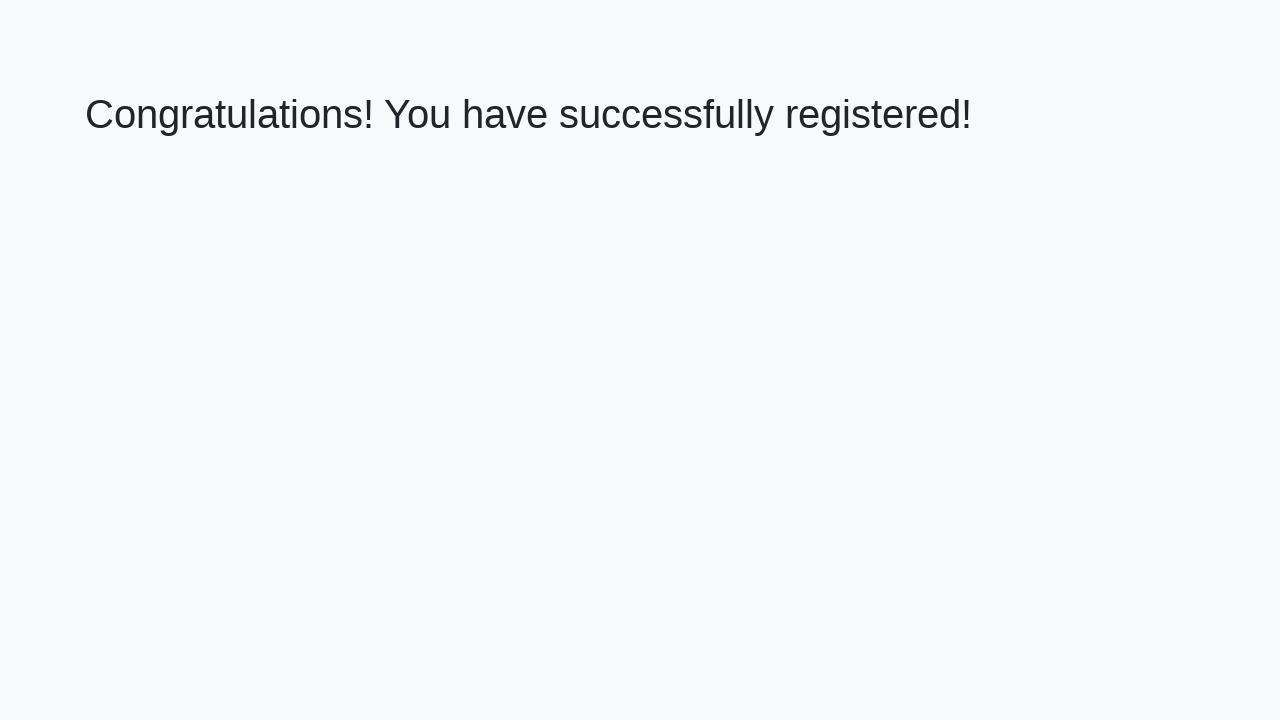

Retrieved success text: 'Congratulations! You have successfully registered!'
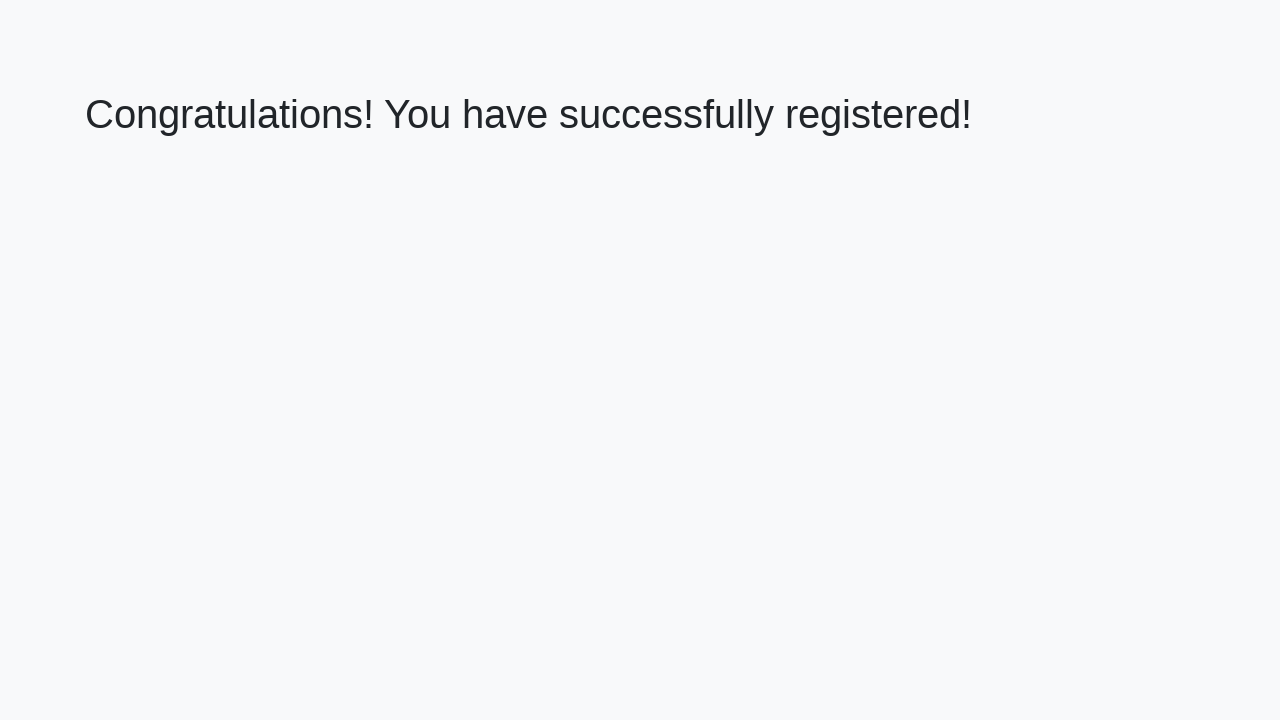

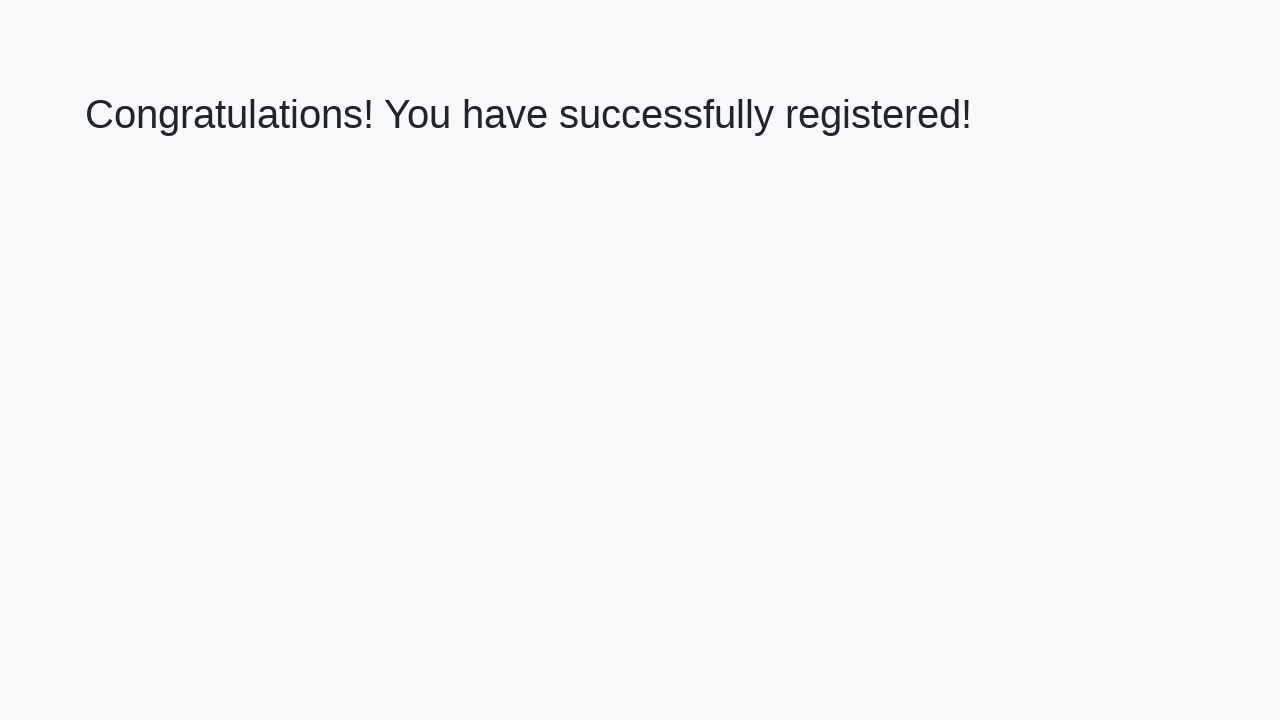